Tests drag and drop functionality by dragging an element from source to target within an iframe on jQuery UI demo page

Starting URL: https://jqueryui.com/droppable/

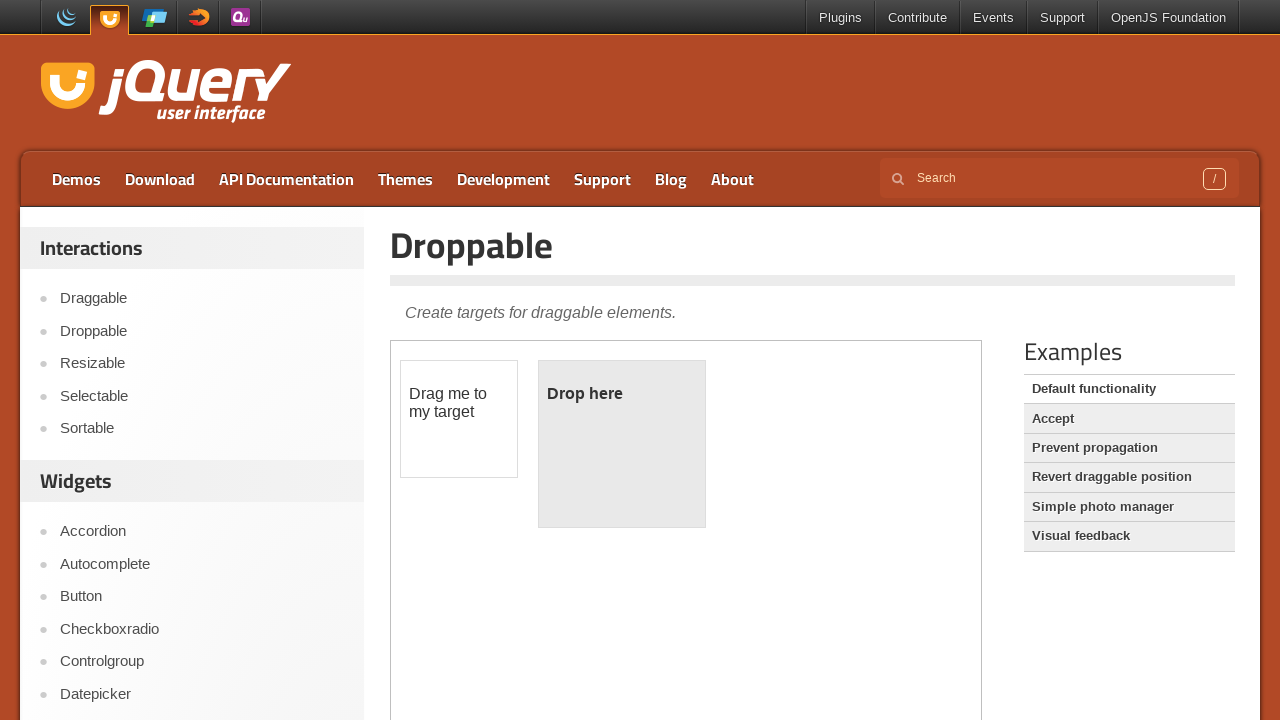

Located the demo iframe
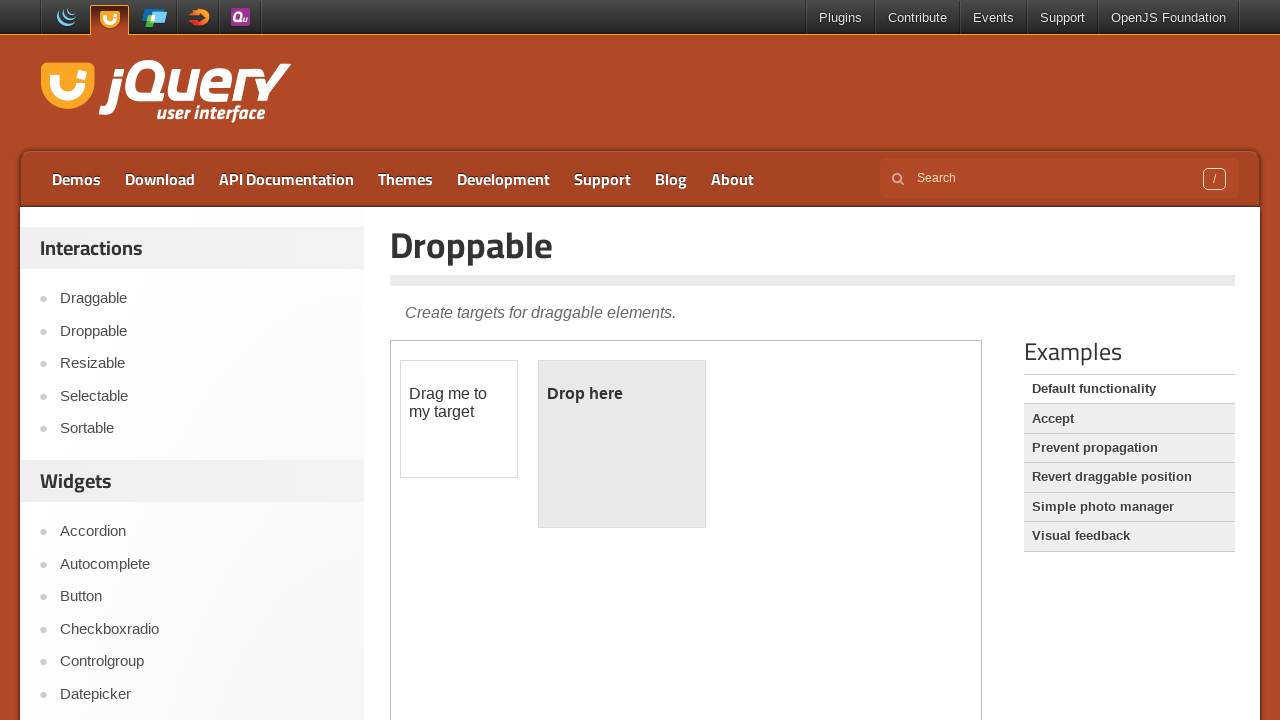

Located the draggable element with id 'draggable'
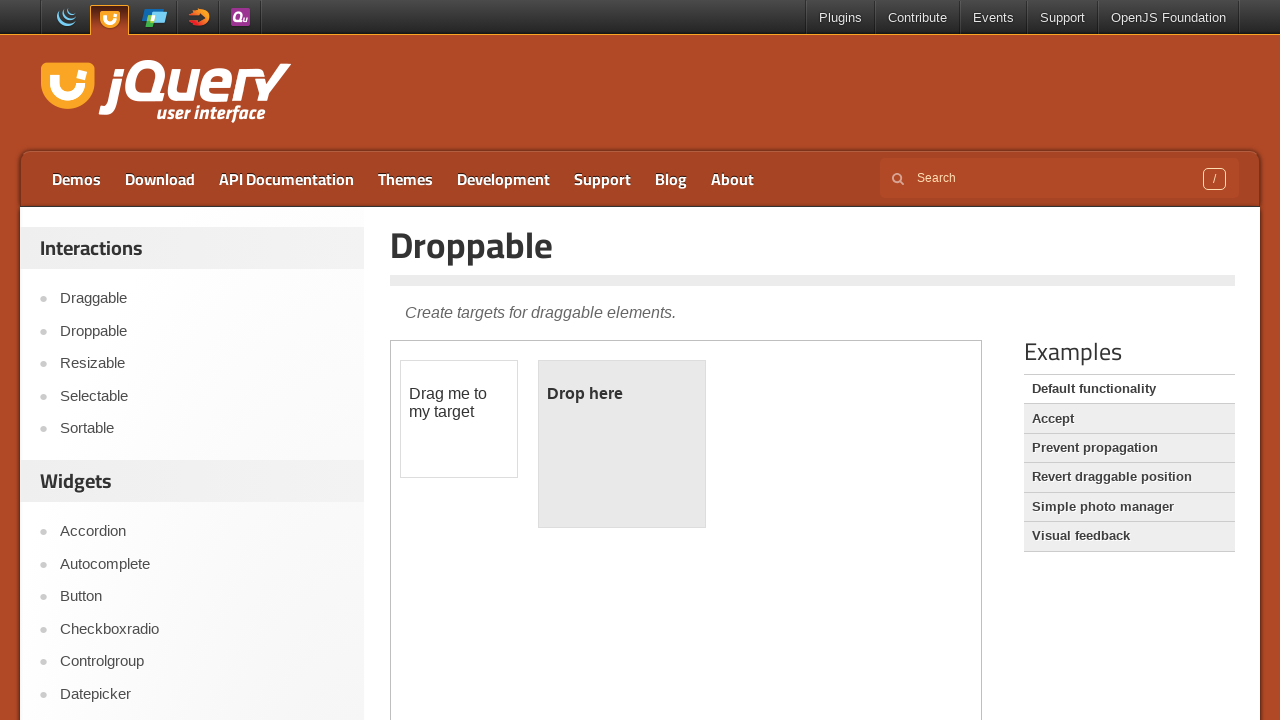

Located the droppable target element with id 'droppable'
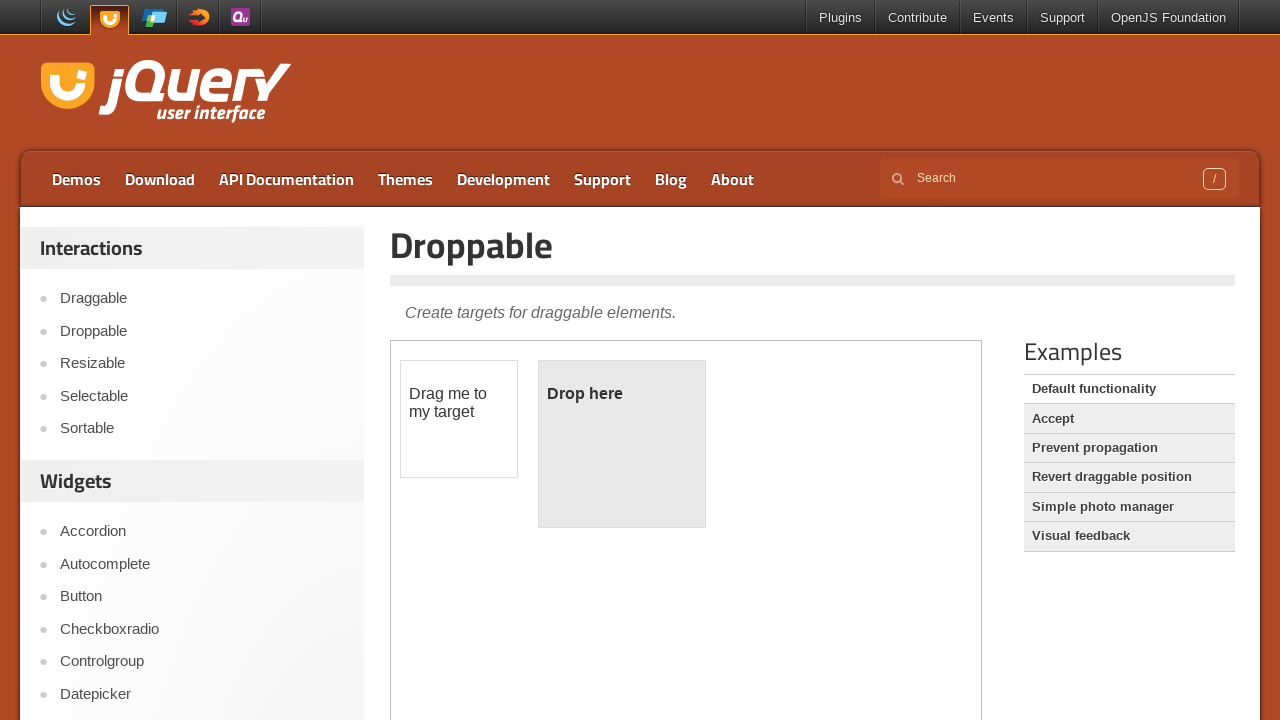

Dragged element from source to droppable target at (622, 444)
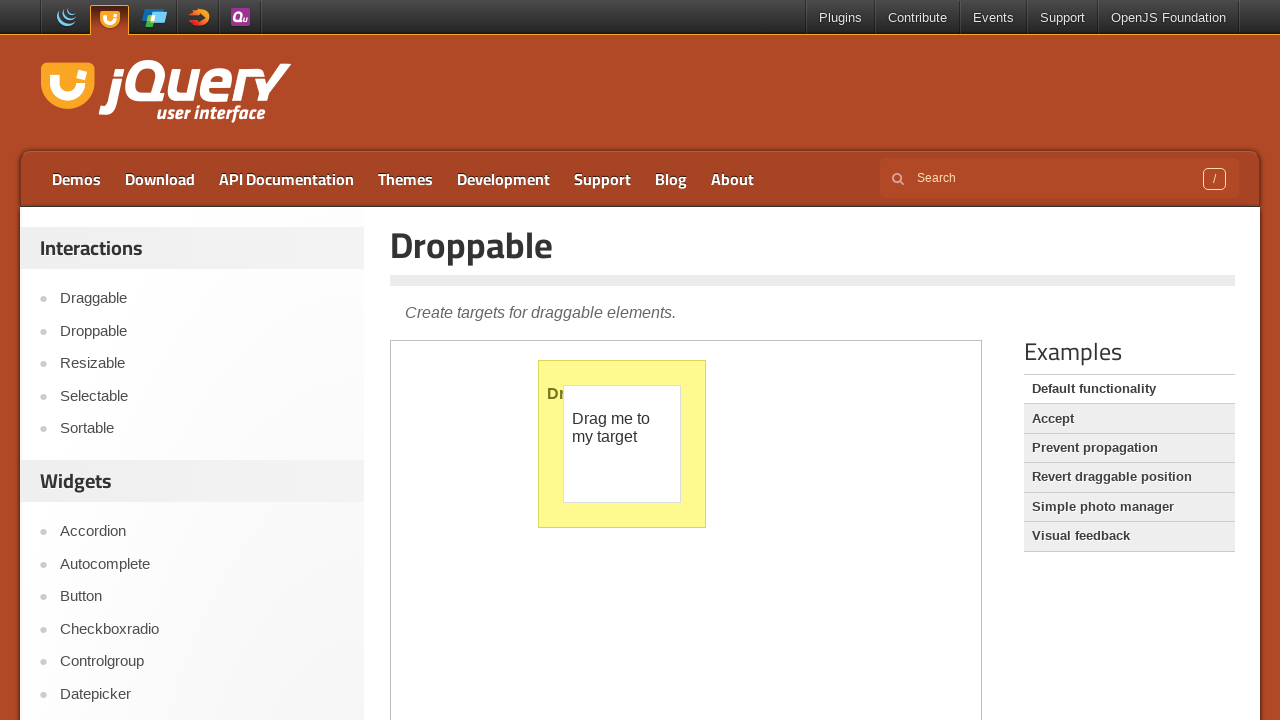

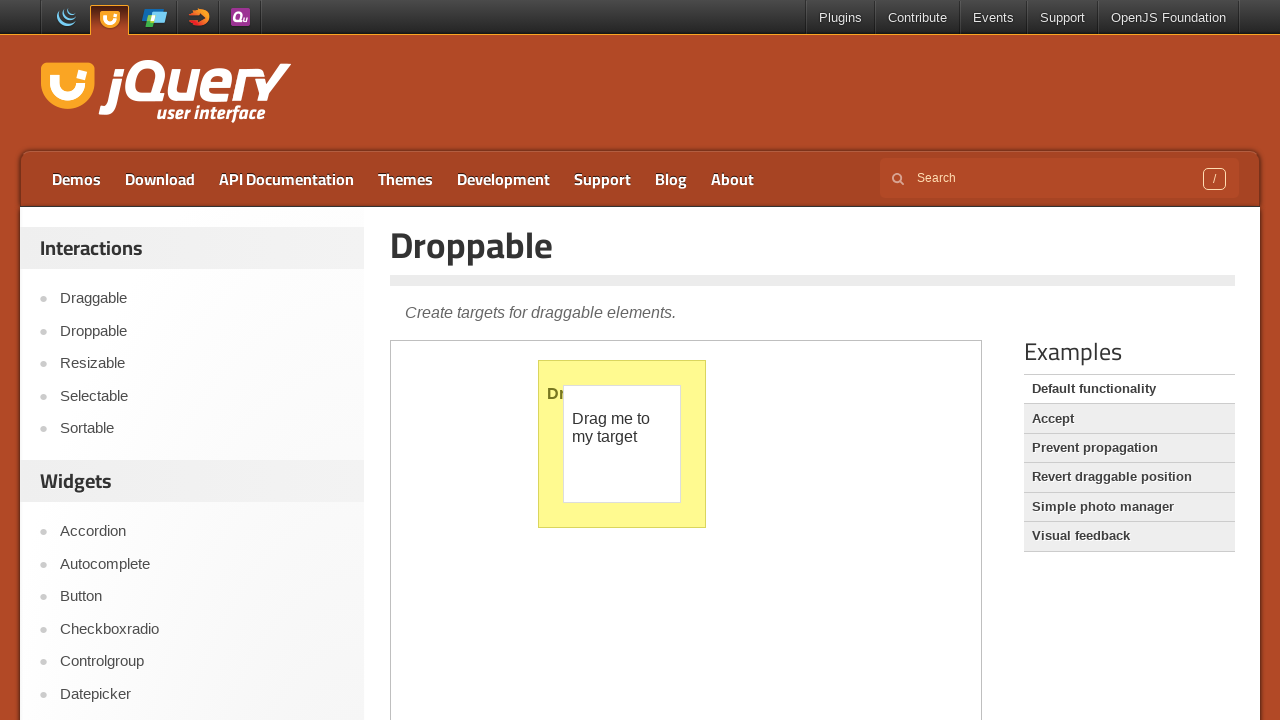